Navigates to Rediff.com and clicks on the Sign in link

Starting URL: https://rediff.com

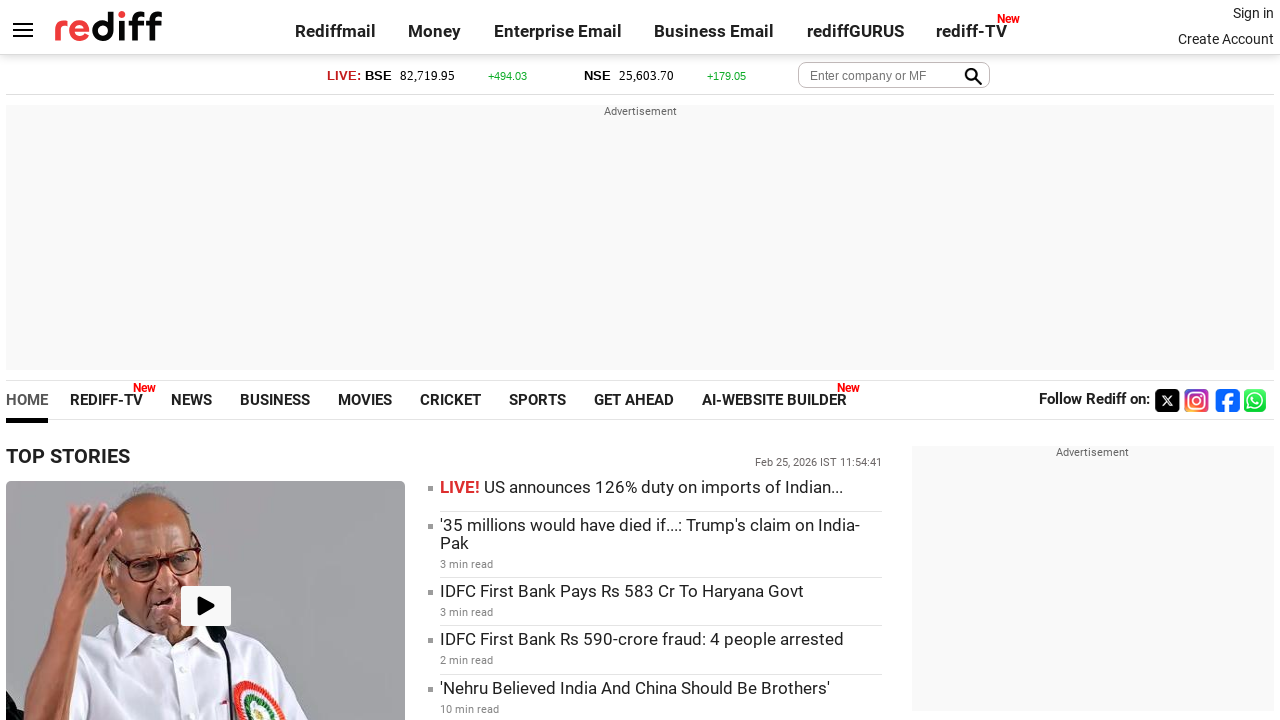

Navigated to https://rediff.com
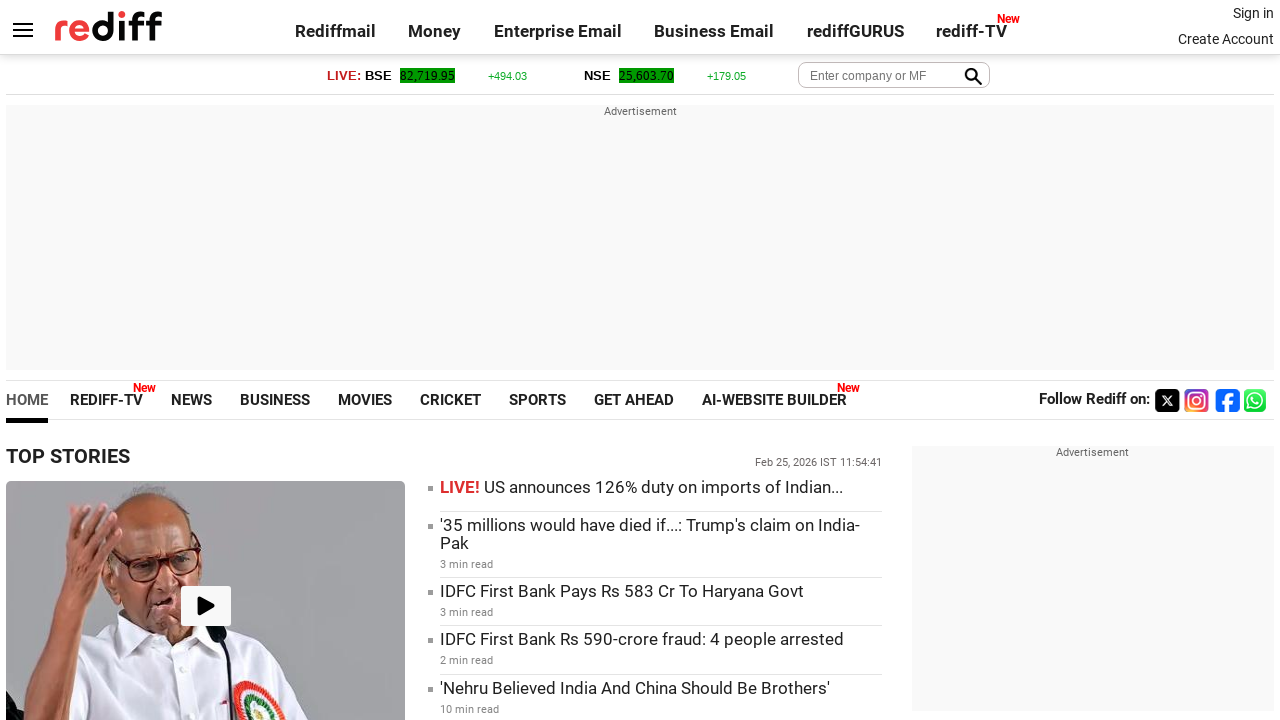

Clicked on the Sign in link at (1253, 13) on text='Sign in'
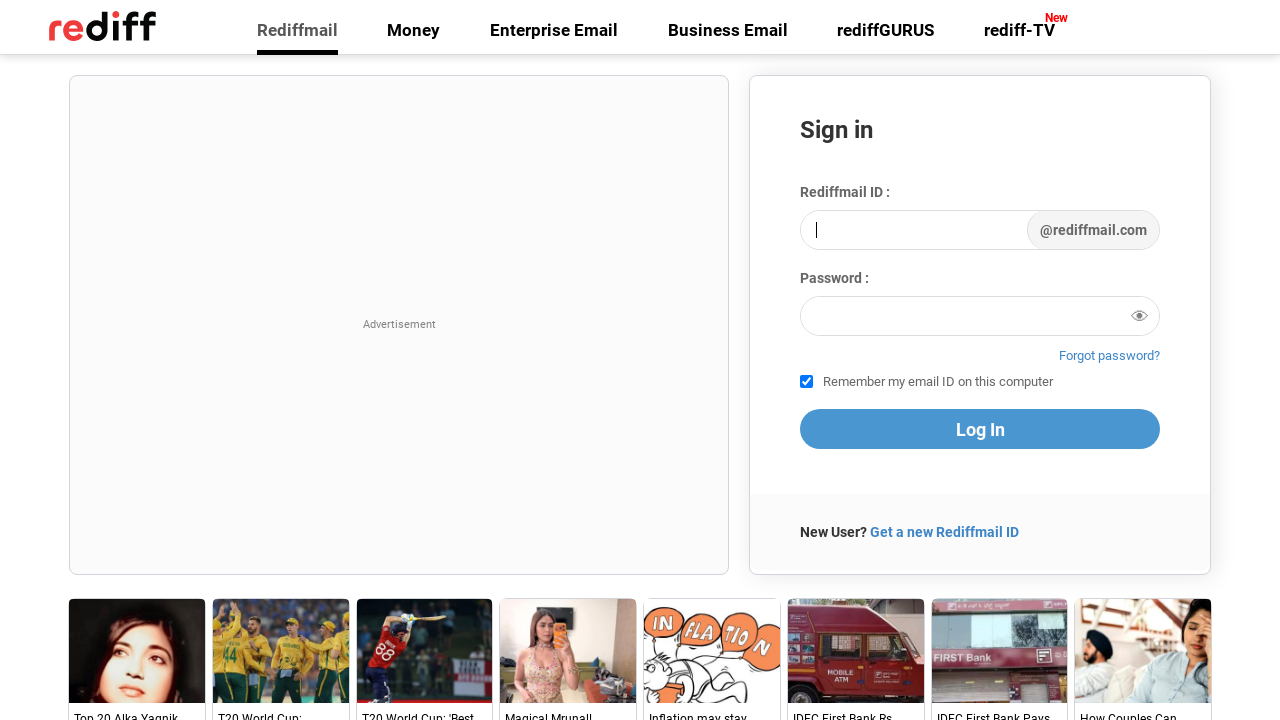

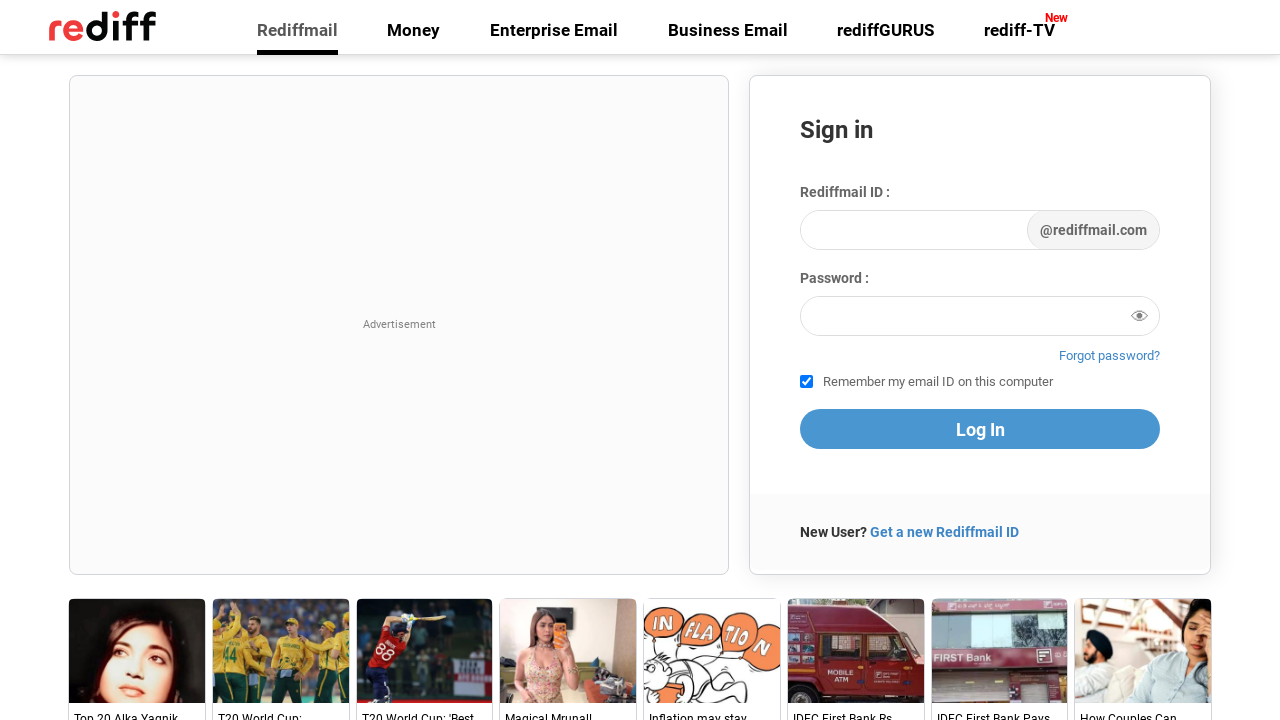